Tests multiplication operation with negative decimal numbers on a basic calculator

Starting URL: https://testsheepnz.github.io/BasicCalculator

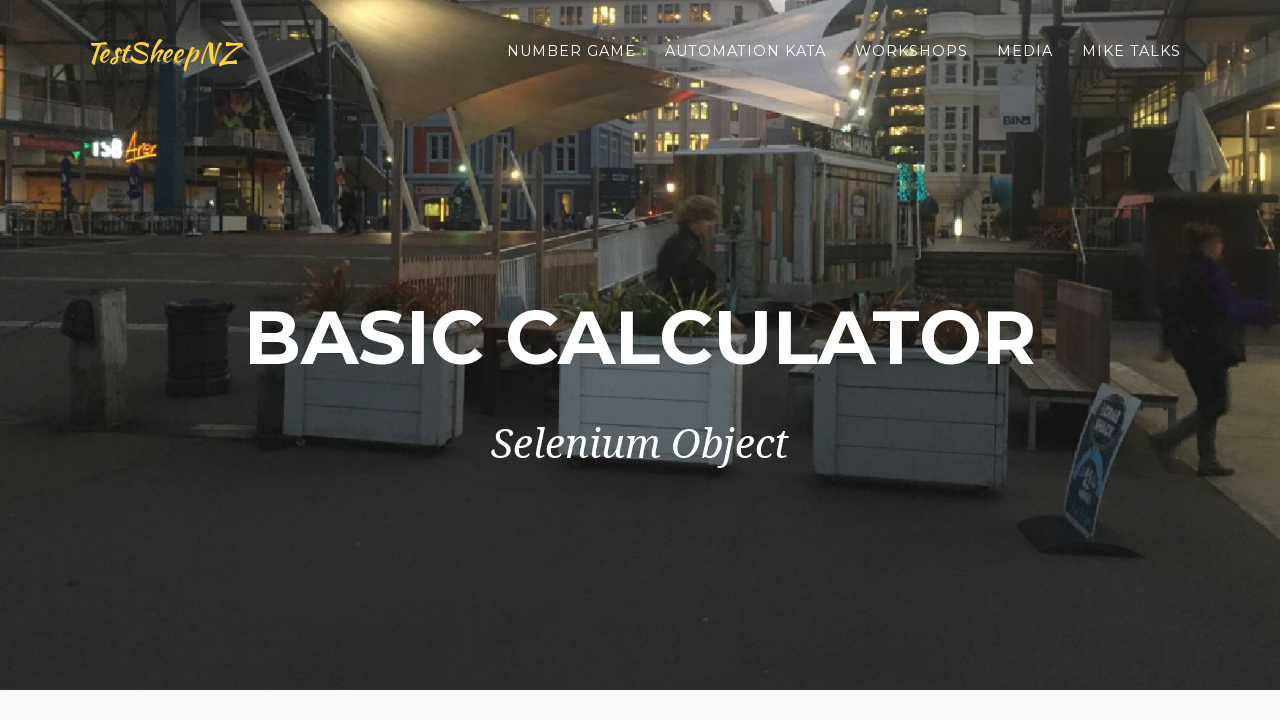

Selected build version 0 on #selectBuild
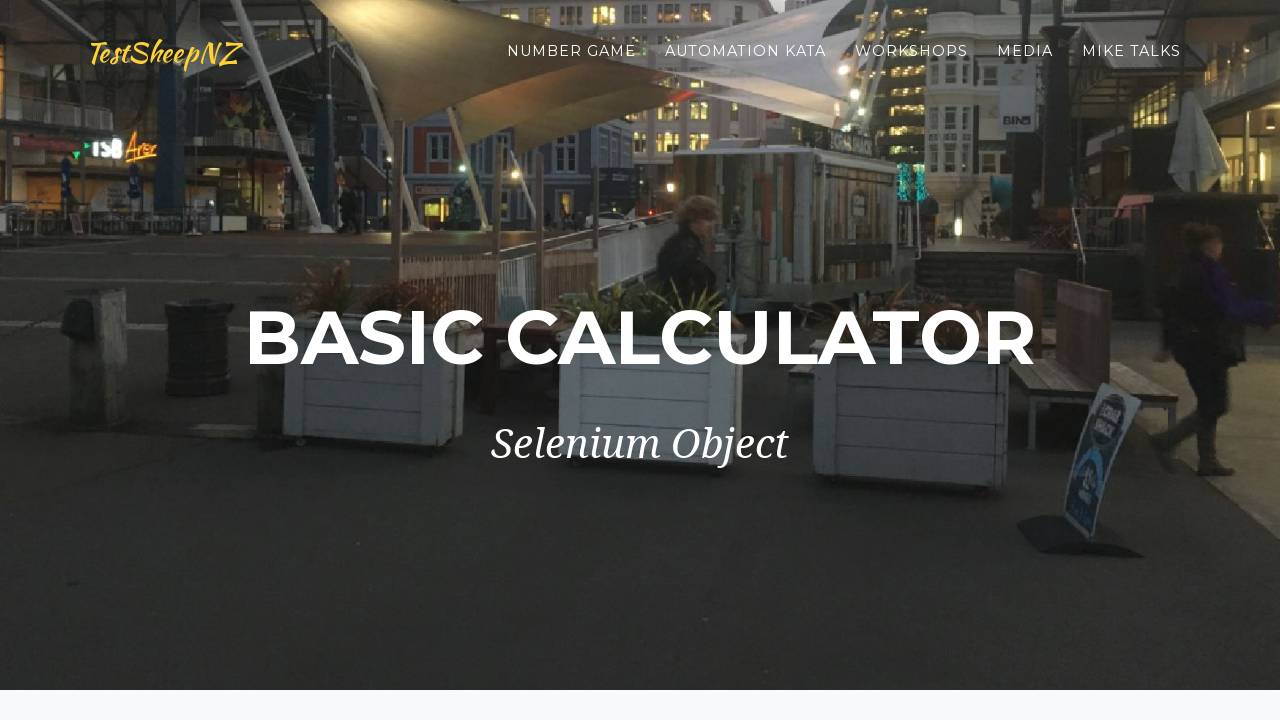

Filled first number field with negative value -1.5 on #number1Field
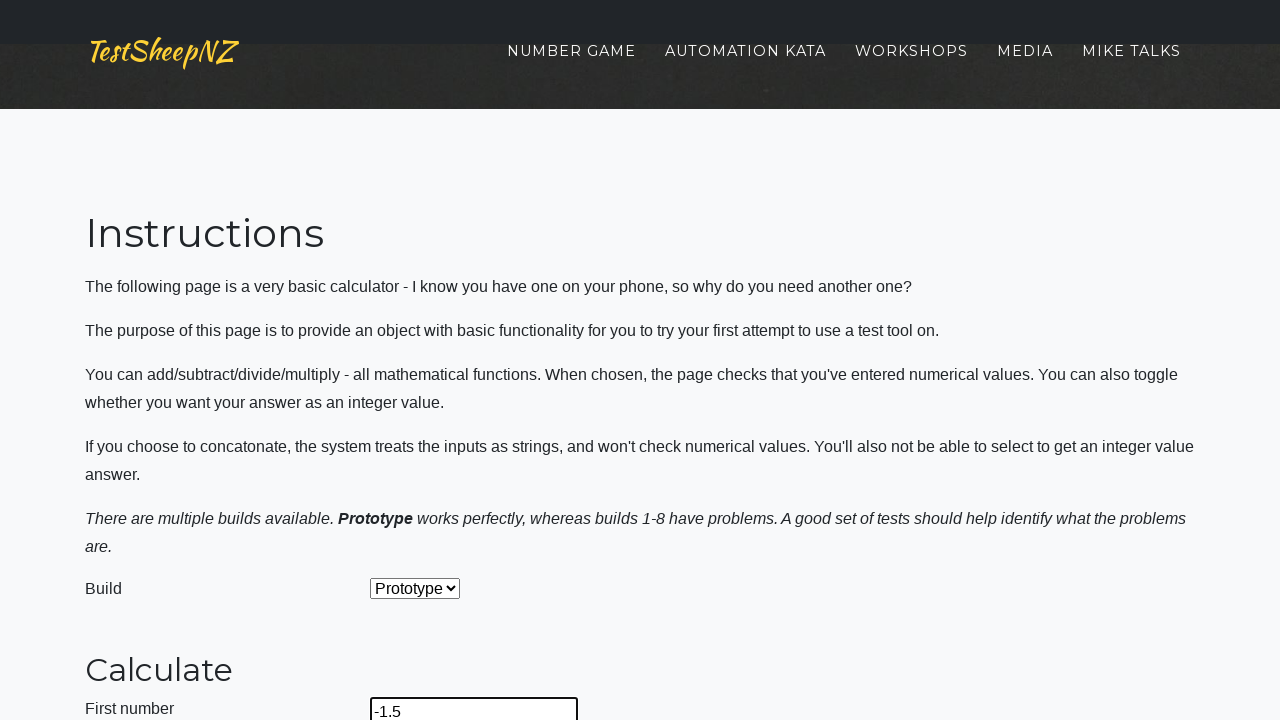

Filled second number field with negative value -1.5 on #number2Field
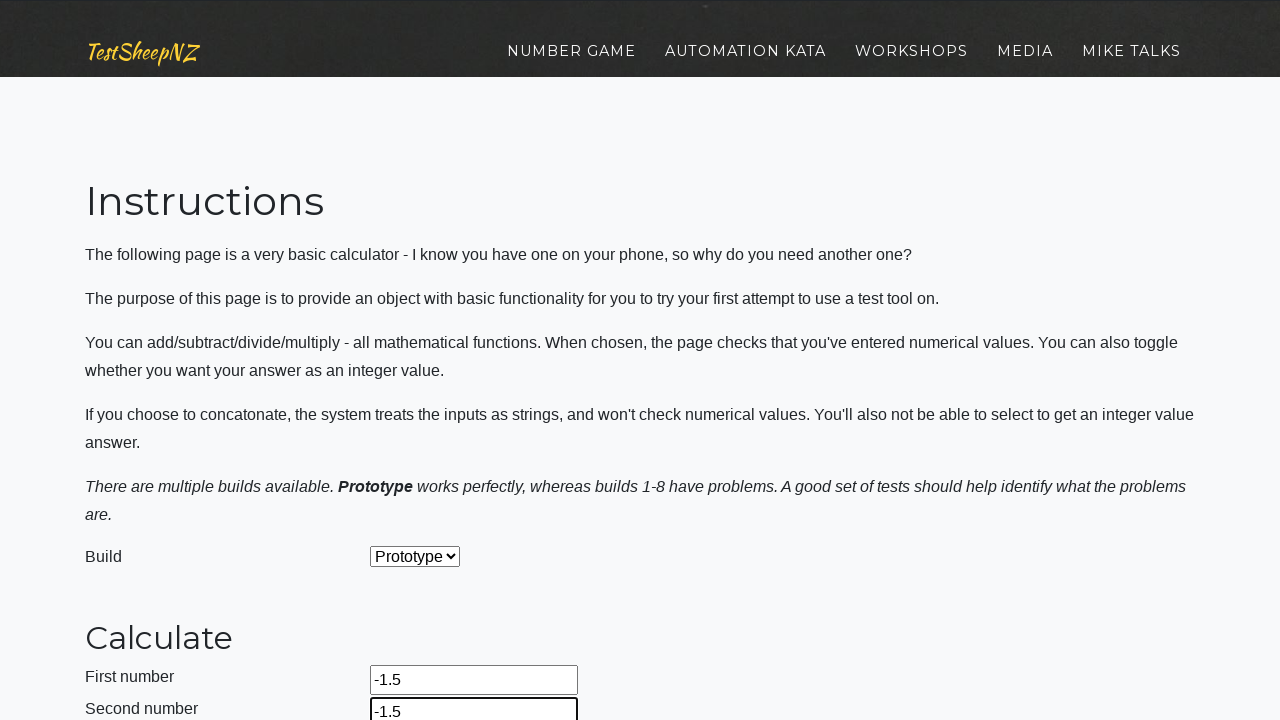

Selected multiplication operation on #selectOperationDropdown
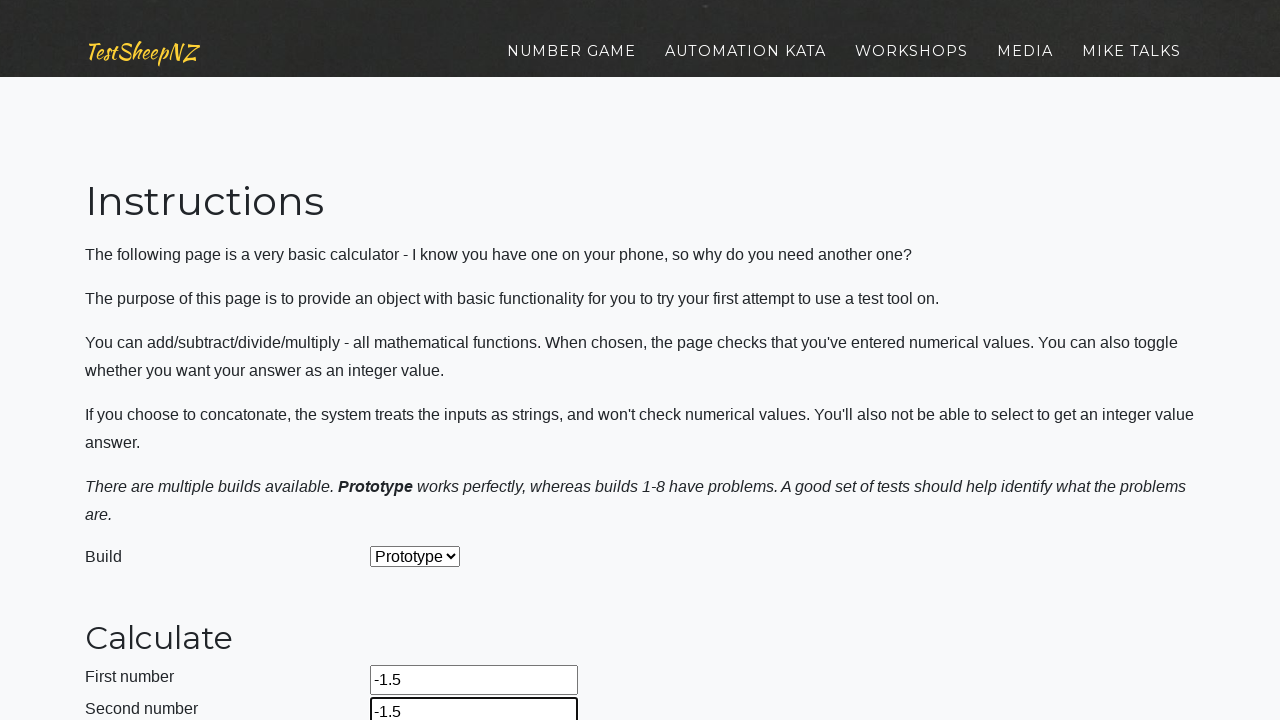

Clicked calculate button at (422, 361) on #calculateButton
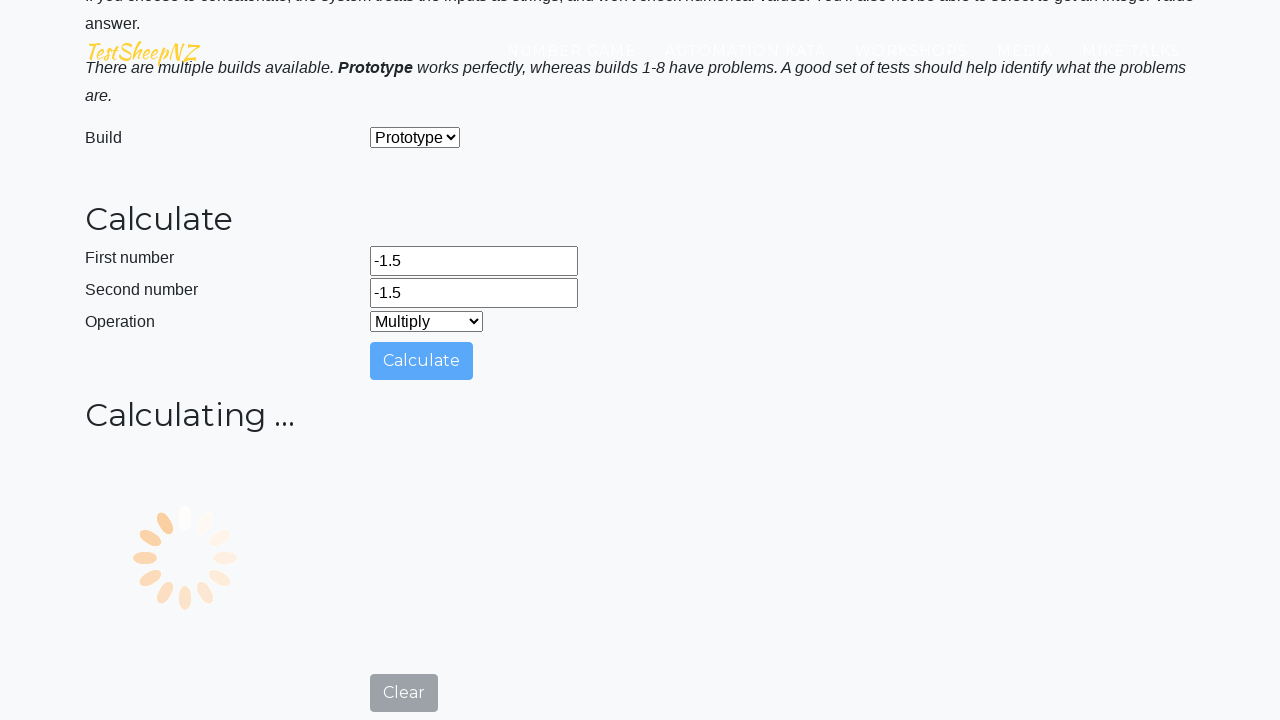

Answer field appeared on the page
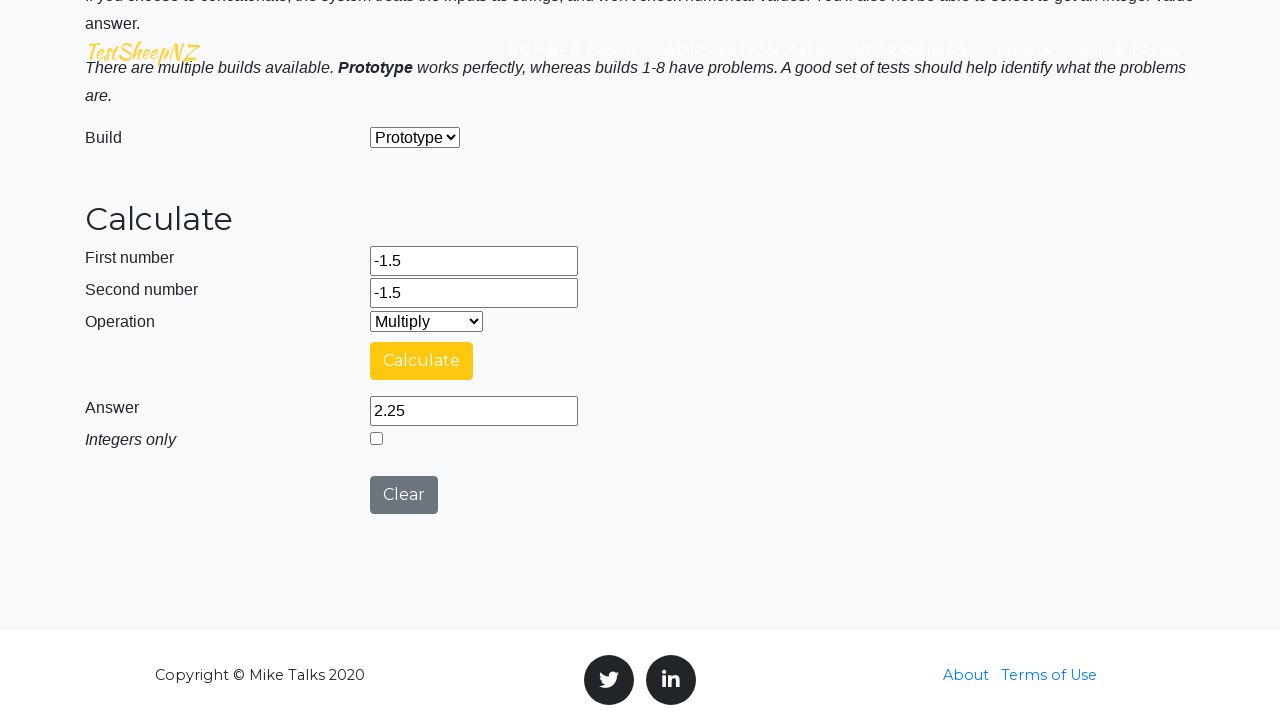

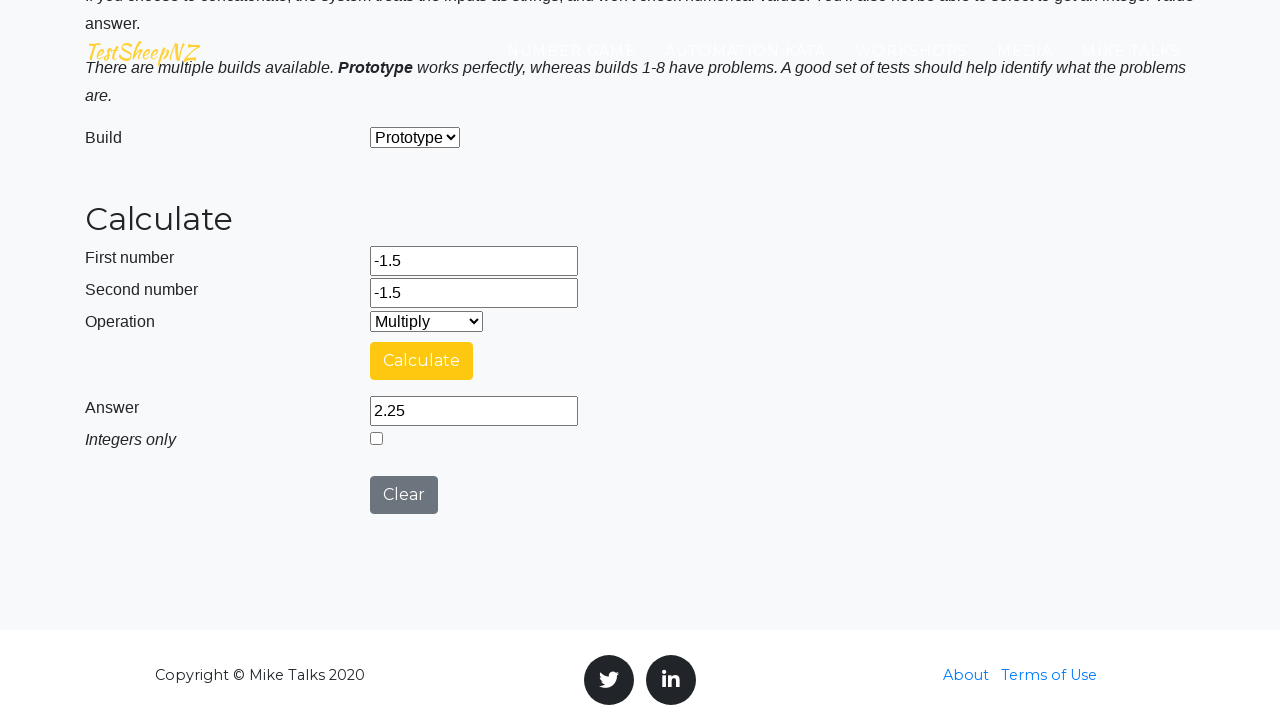